Solves a math problem on the page, fills in the answer, checks required checkboxes/radio buttons, and submits the form

Starting URL: http://suninjuly.github.io/math.html

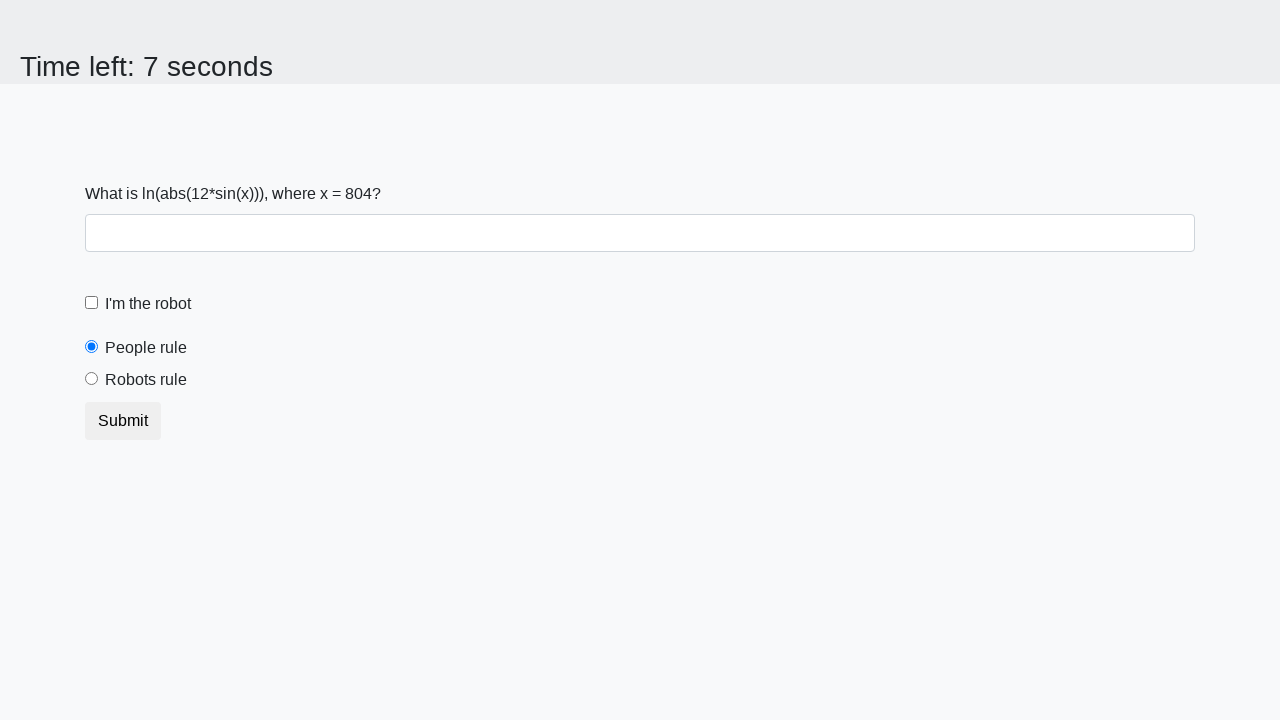

Retrieved x value from the page
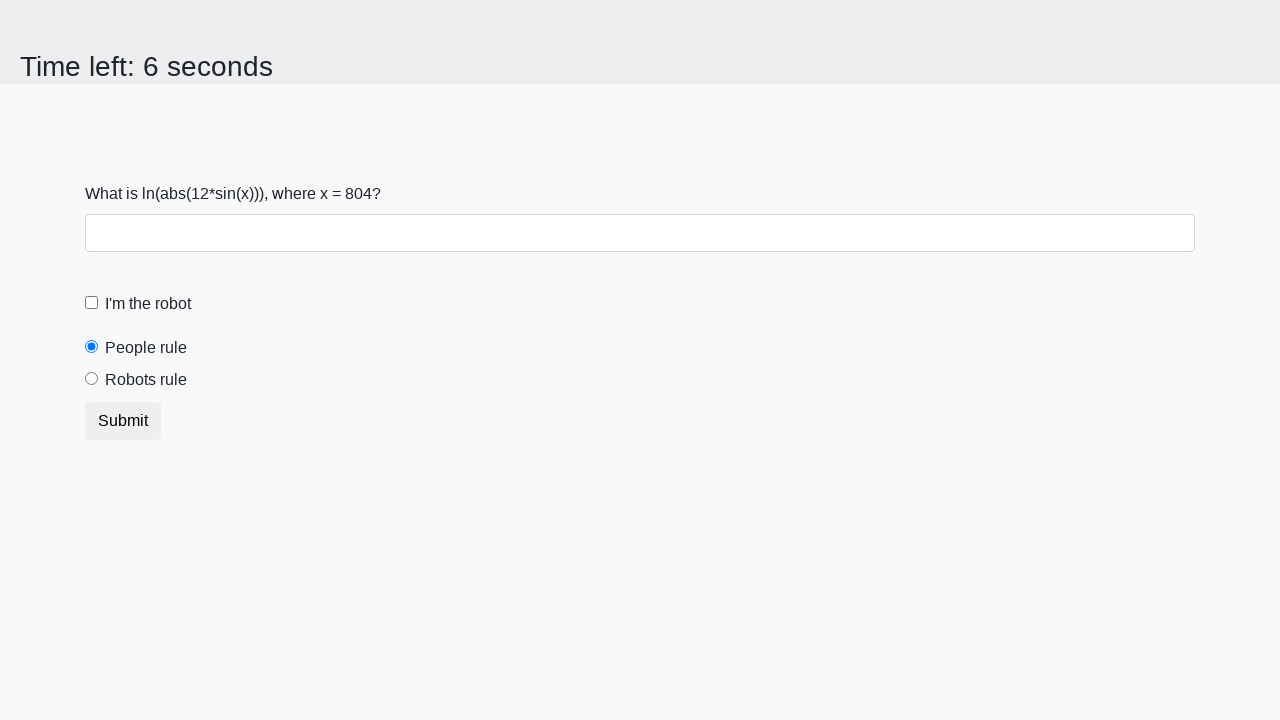

Calculated mathematical expression: log(abs(12*sin(x)))
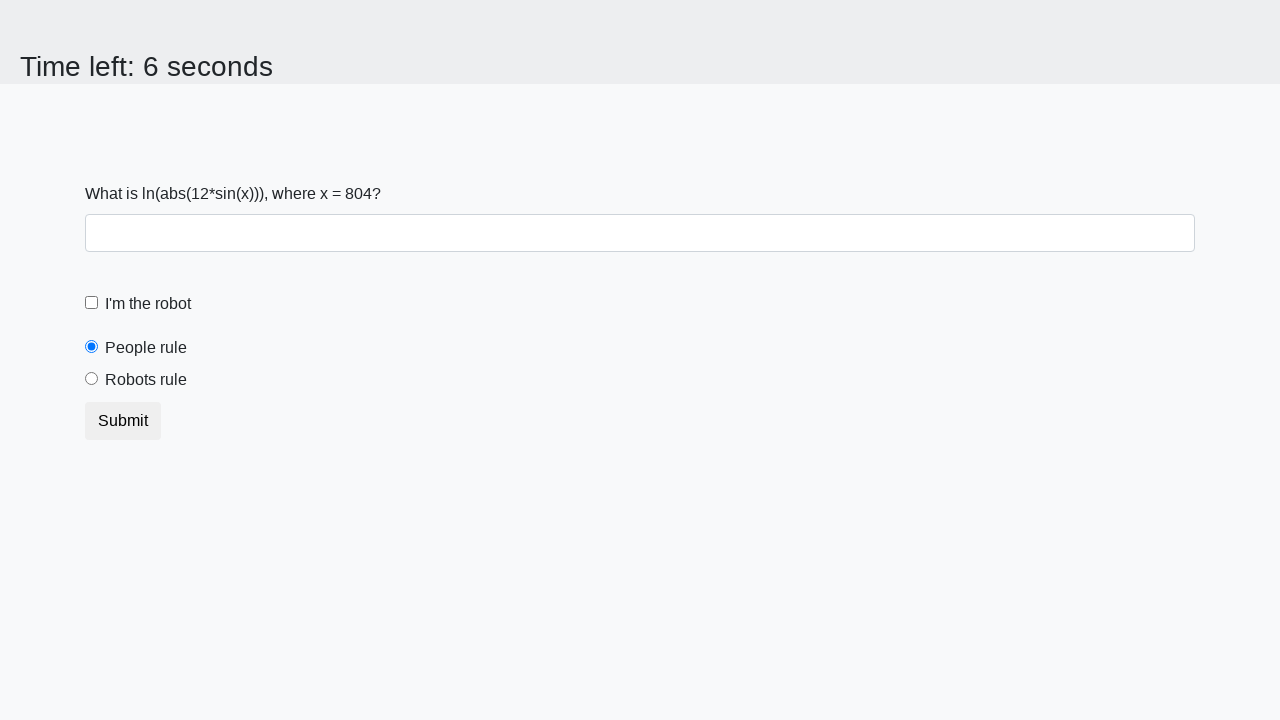

Filled answer field with calculated value: 1.0791992187723773 on #answer
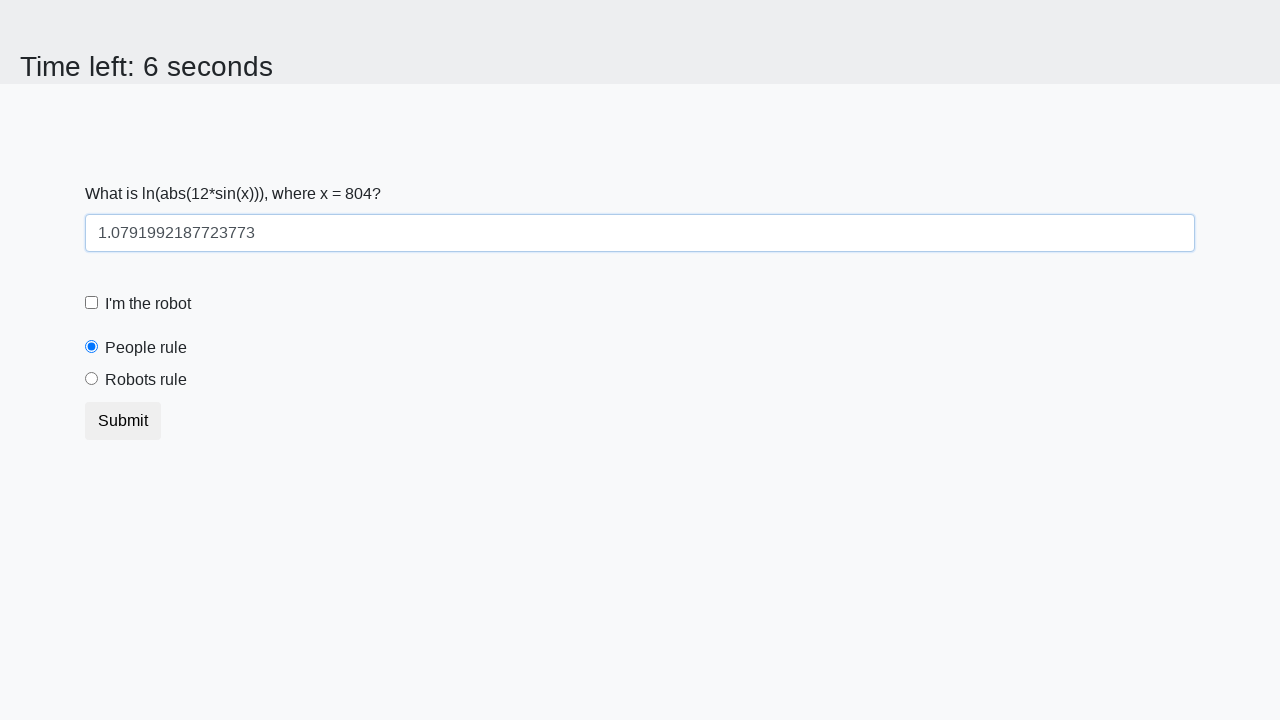

Clicked the robot checkbox at (92, 303) on #robotCheckbox
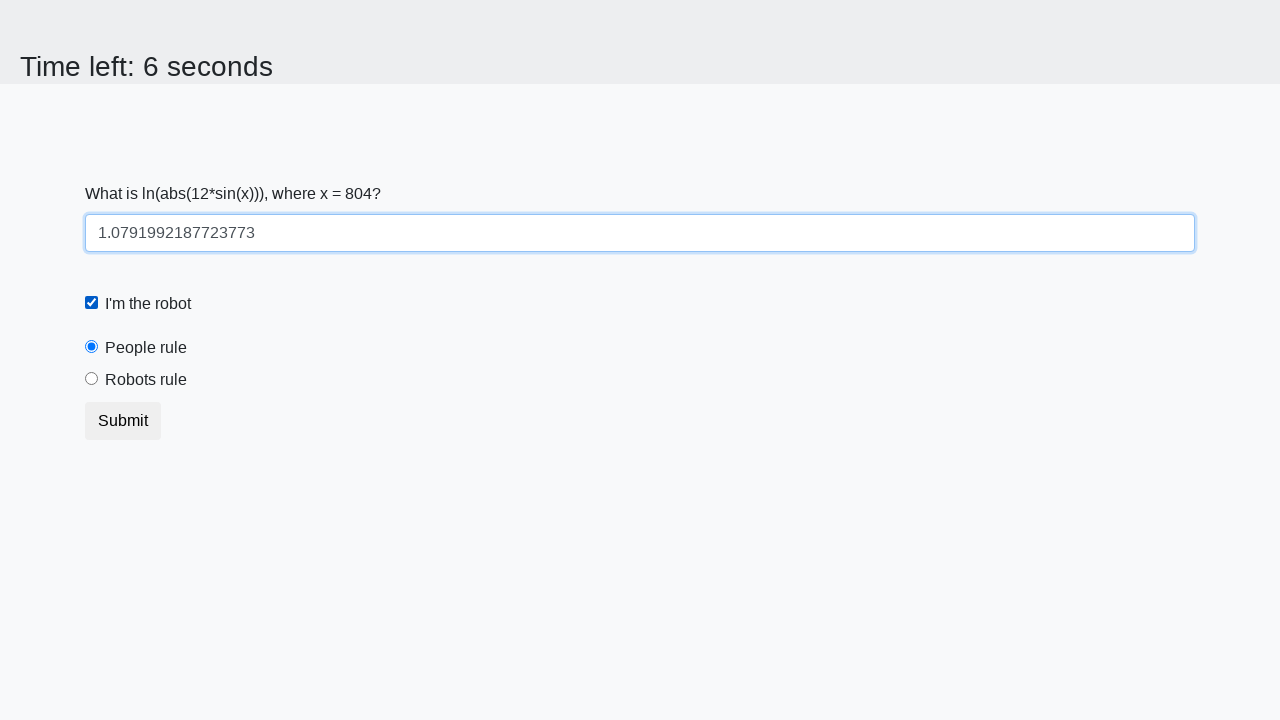

Clicked the robots rule radio button at (92, 379) on #robotsRule
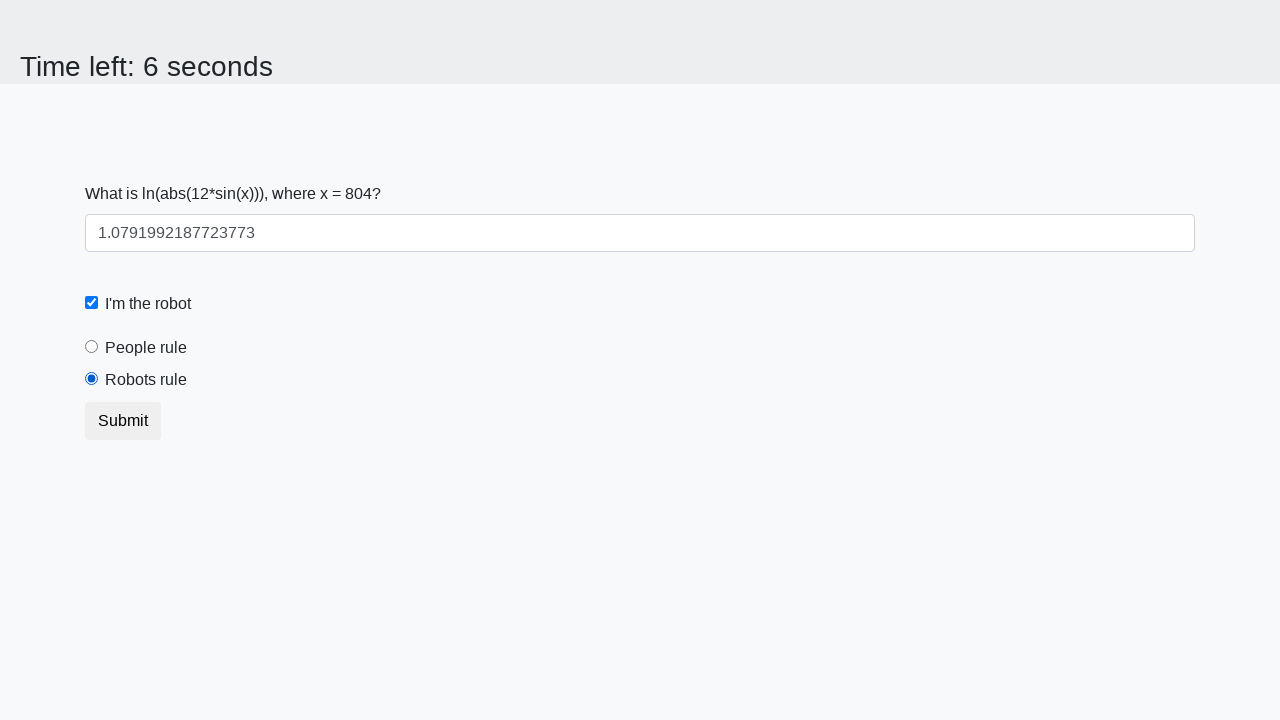

Clicked Submit button to submit the form at (123, 421) on button:text('Submit')
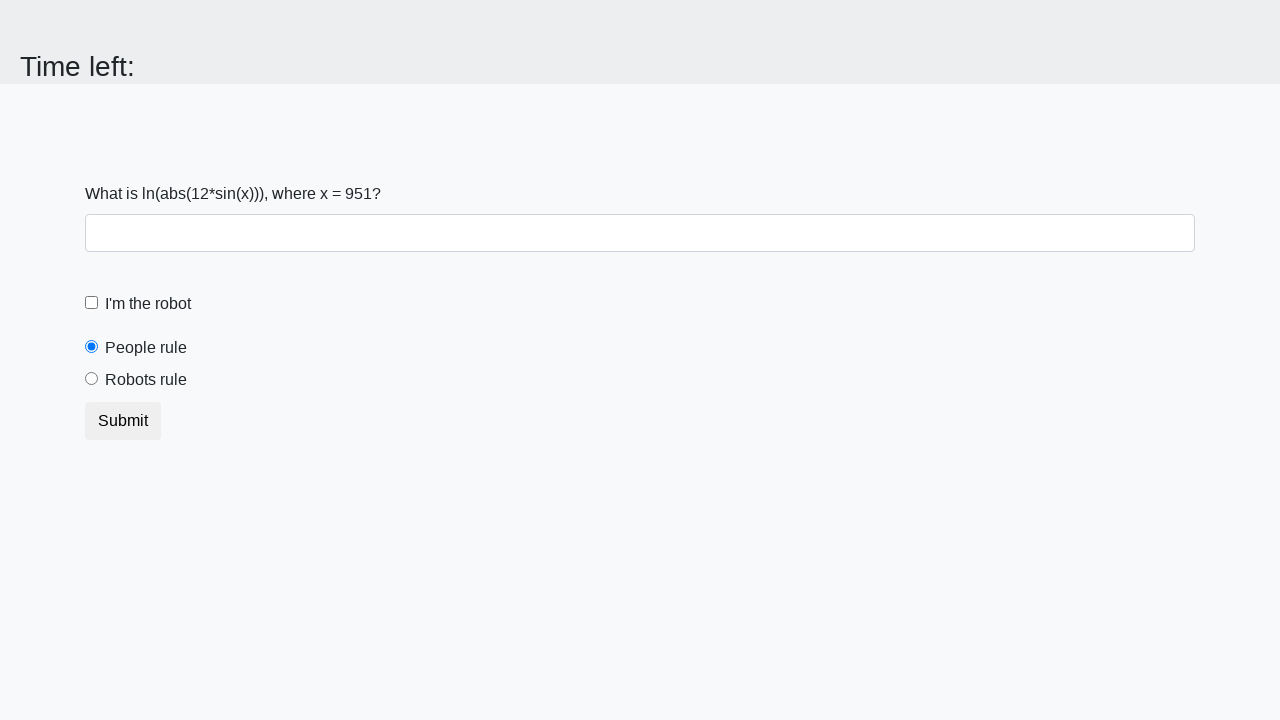

Waited 2 seconds for form submission result
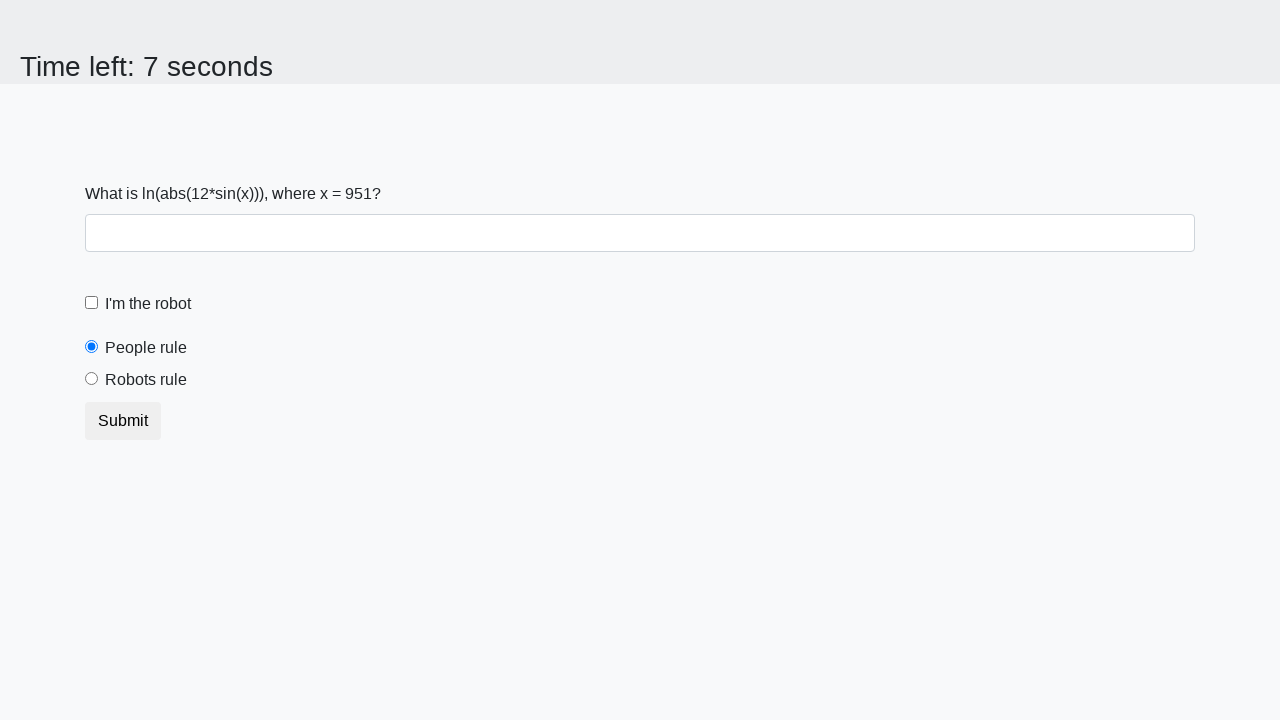

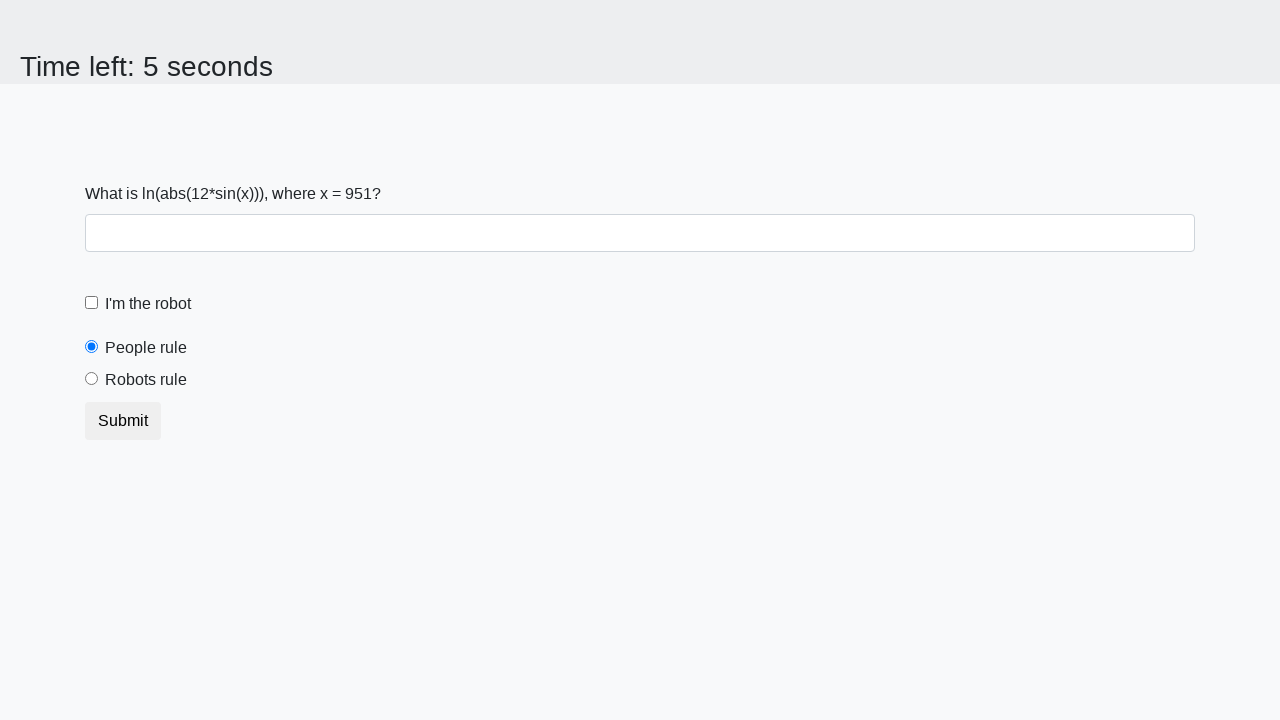